Tests checkbox functionality by clicking on a checkbox and verifying it becomes checked

Starting URL: https://the-internet.herokuapp.com

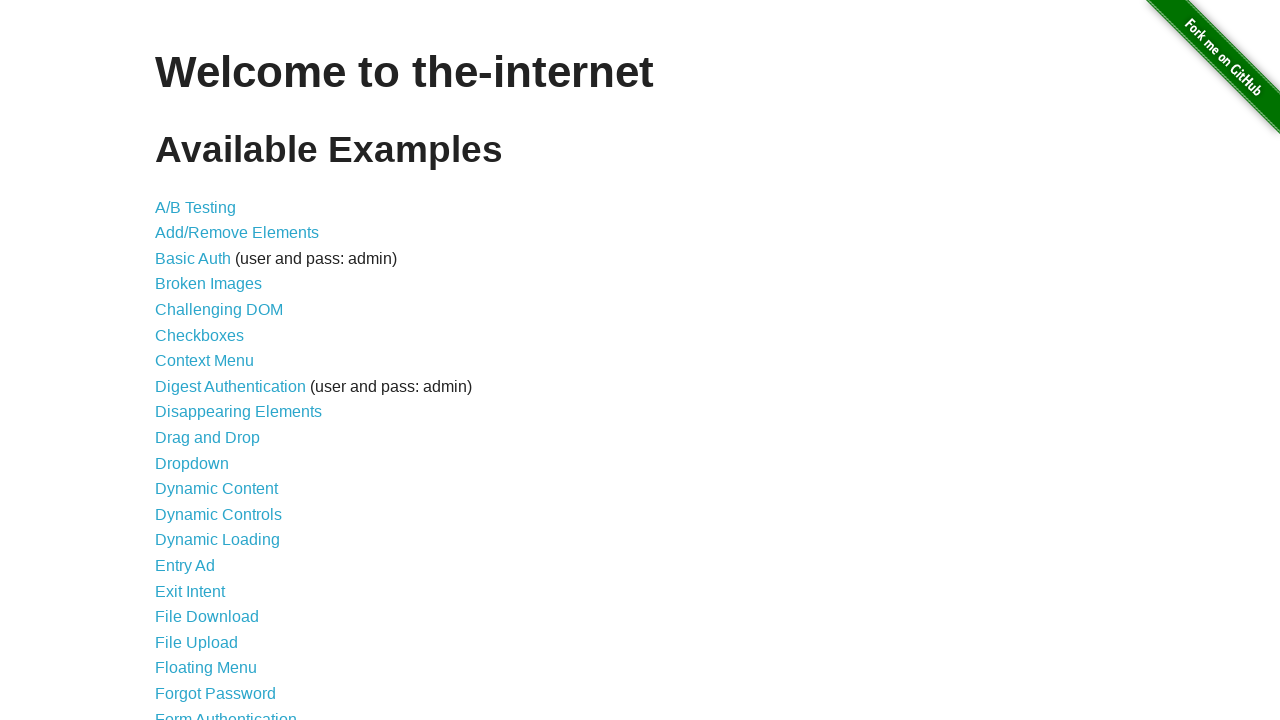

Clicked on Checkboxes link at (200, 335) on text=Checkboxes
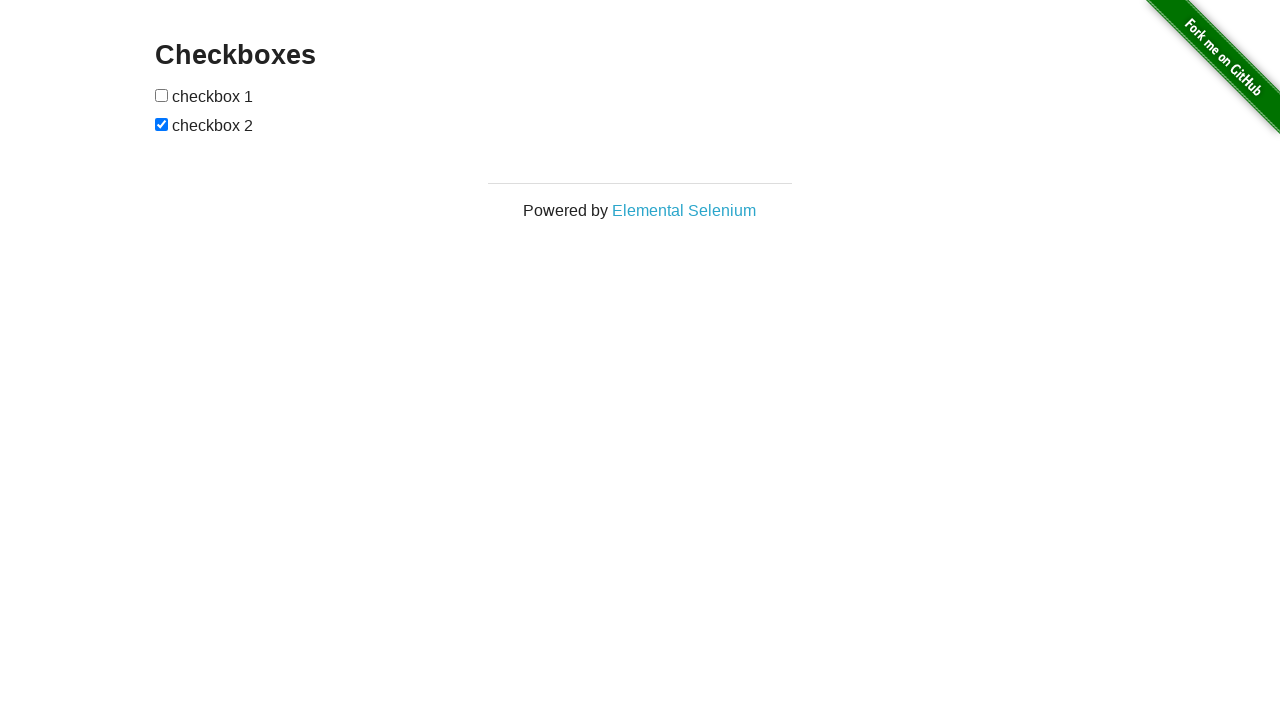

Clicked on the first checkbox at (162, 95) on input[type='checkbox'] >> nth=0
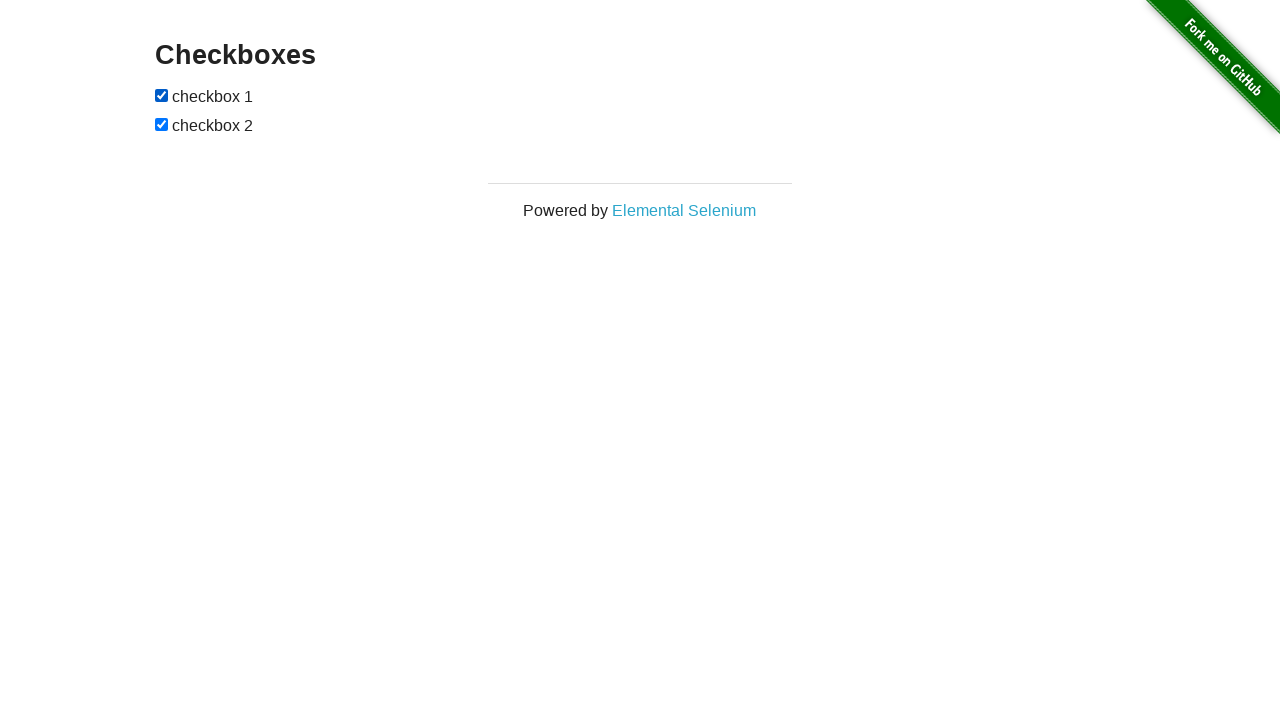

Verified that the checkbox is checked
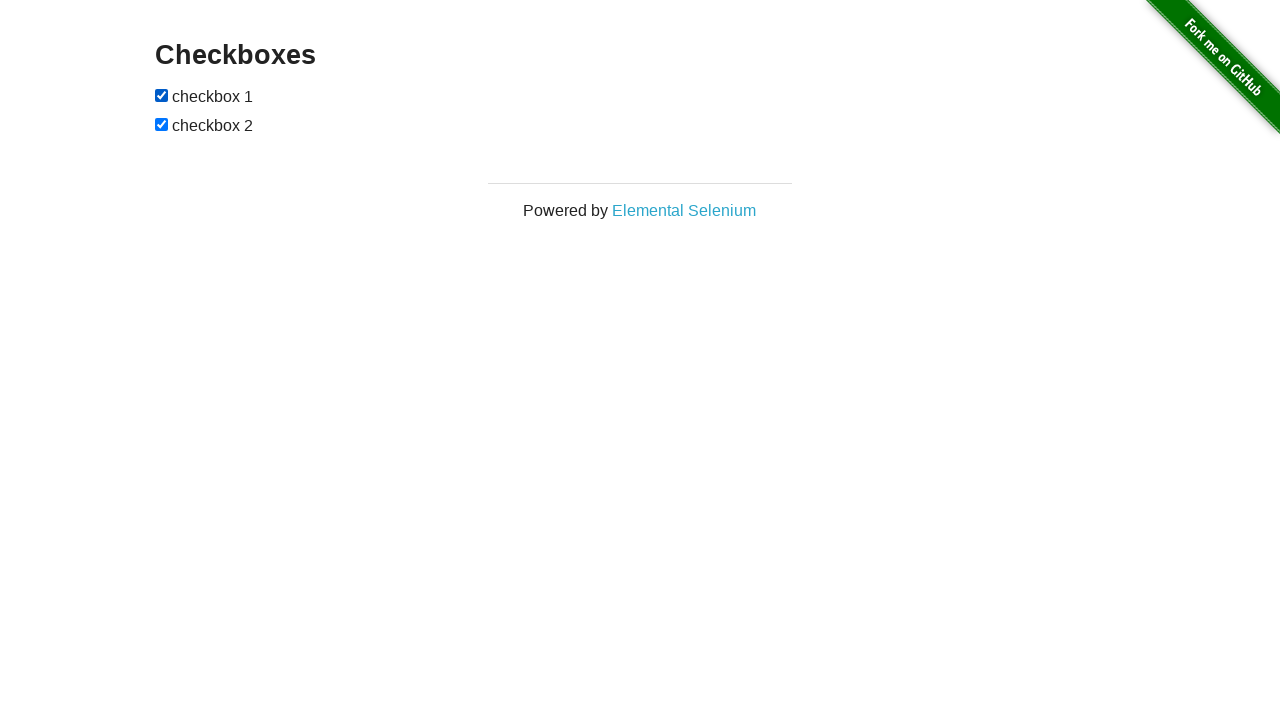

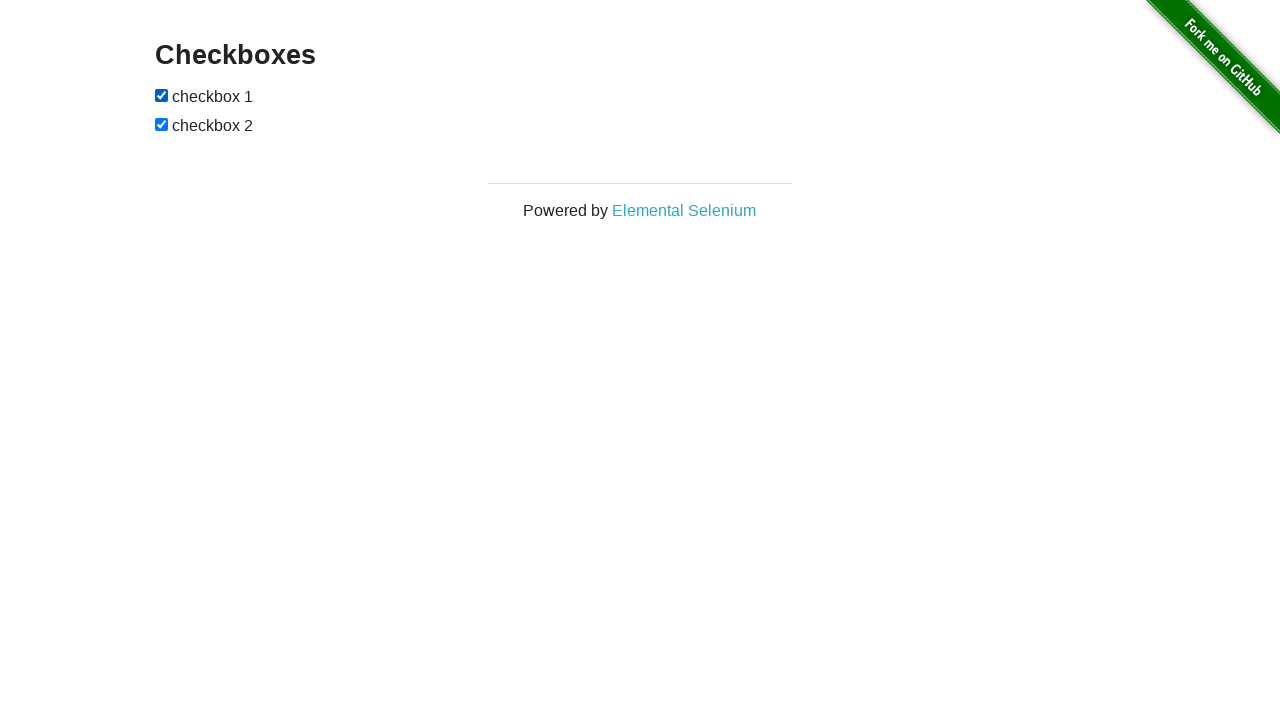